Navigates to a page, clicks on a link with specific text (calculated mathematical value), then fills out a form with personal information and submits it

Starting URL: http://suninjuly.github.io/find_link_text

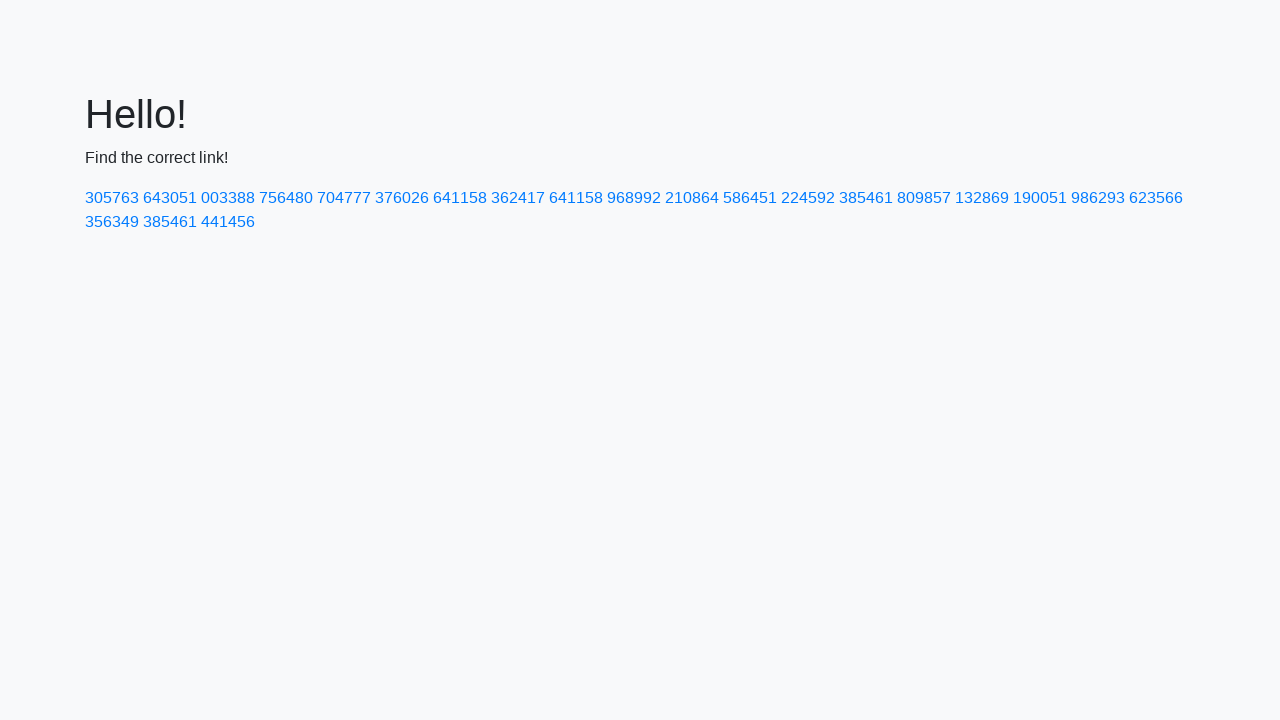

Calculated mathematical value for link text: 224592
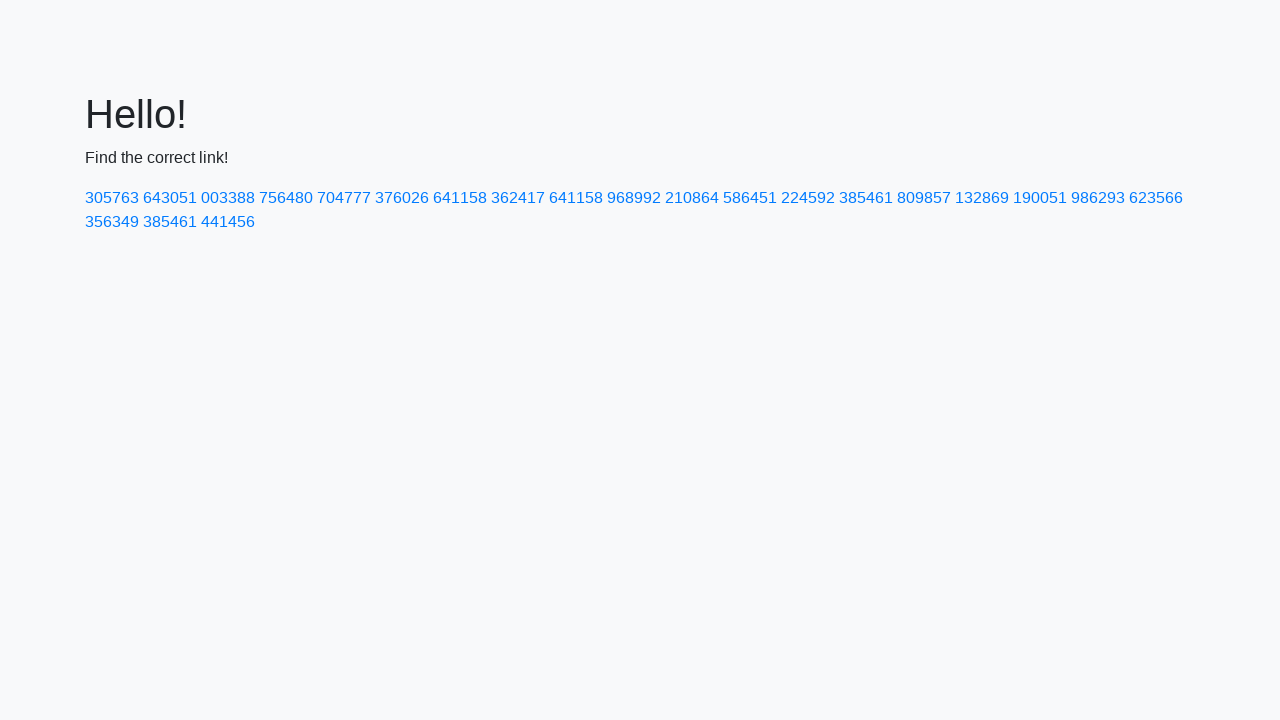

Clicked link with calculated text '224592' at (808, 198) on a:has-text('224592')
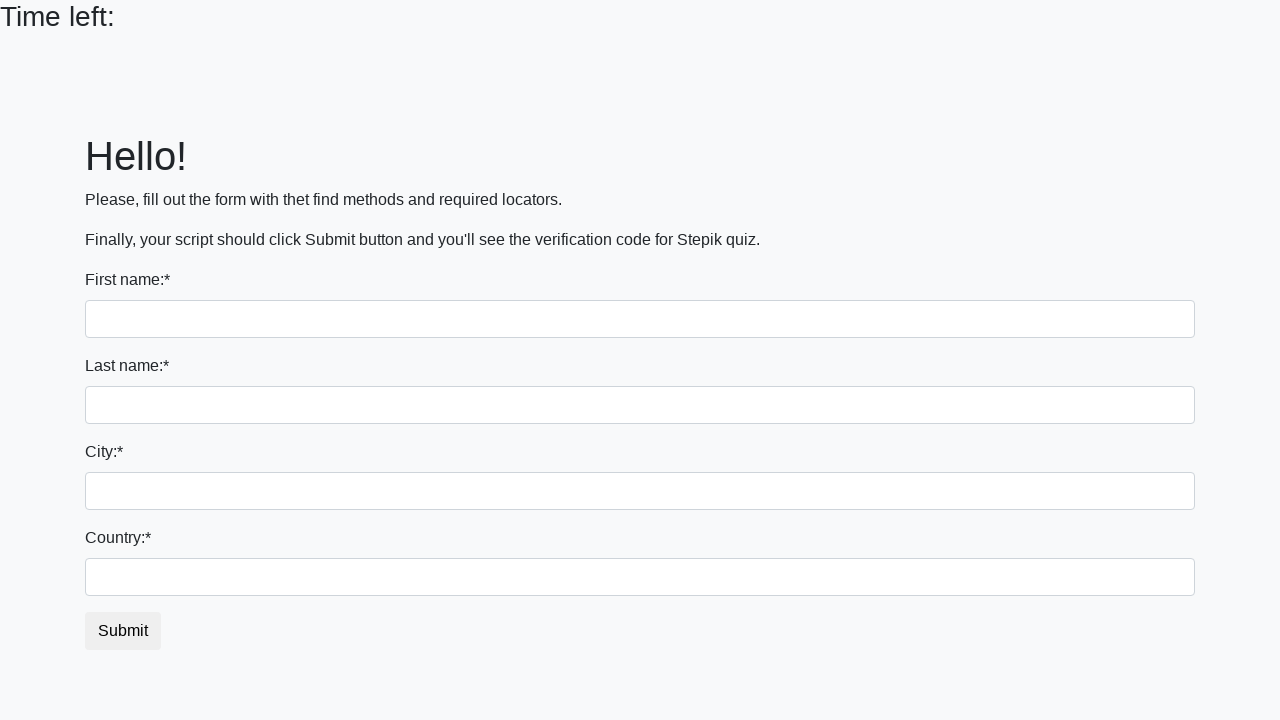

Filled first name field with 'Ivan' on input:first-of-type
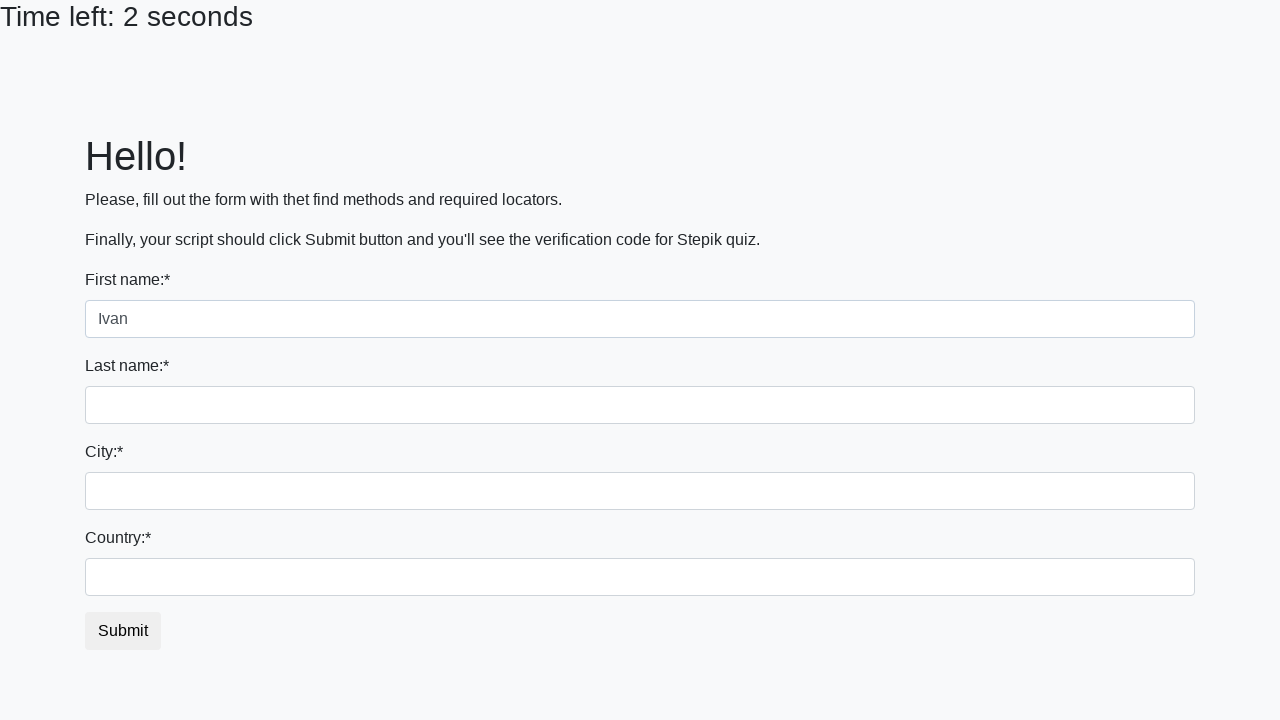

Filled last name field with 'Petrov' on input[name='last_name']
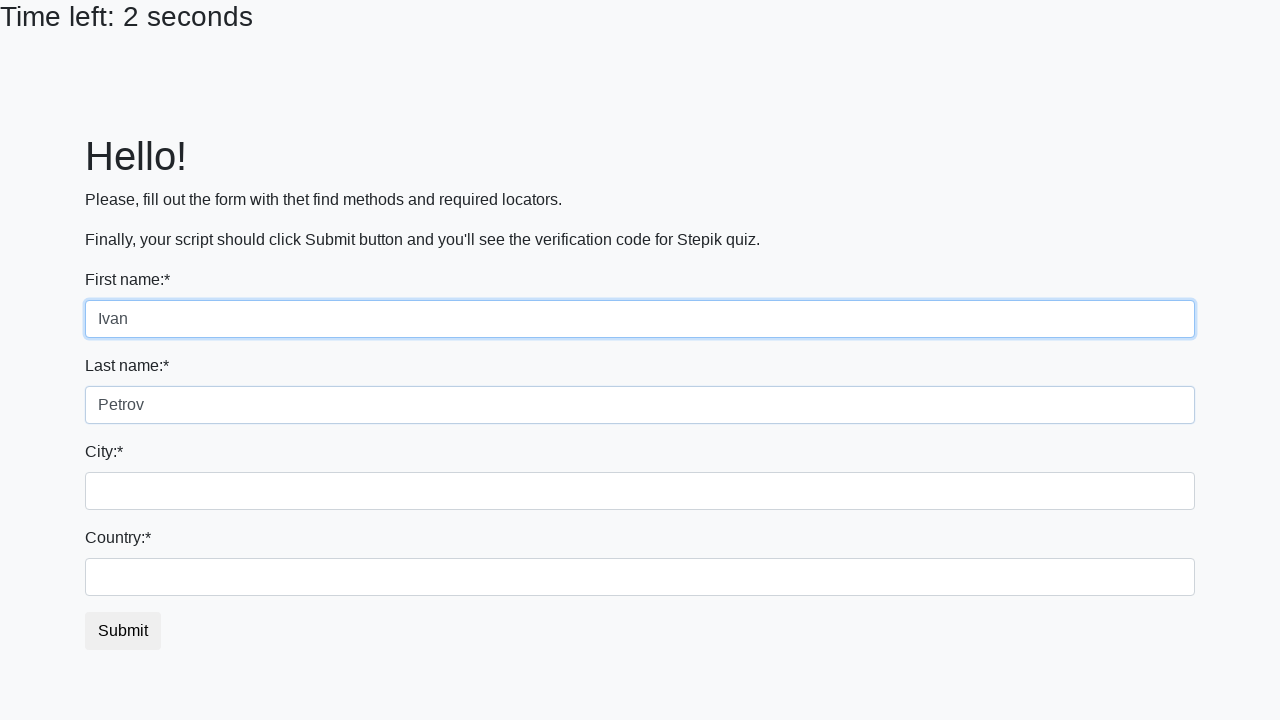

Filled city field with 'Smolensk' on .city
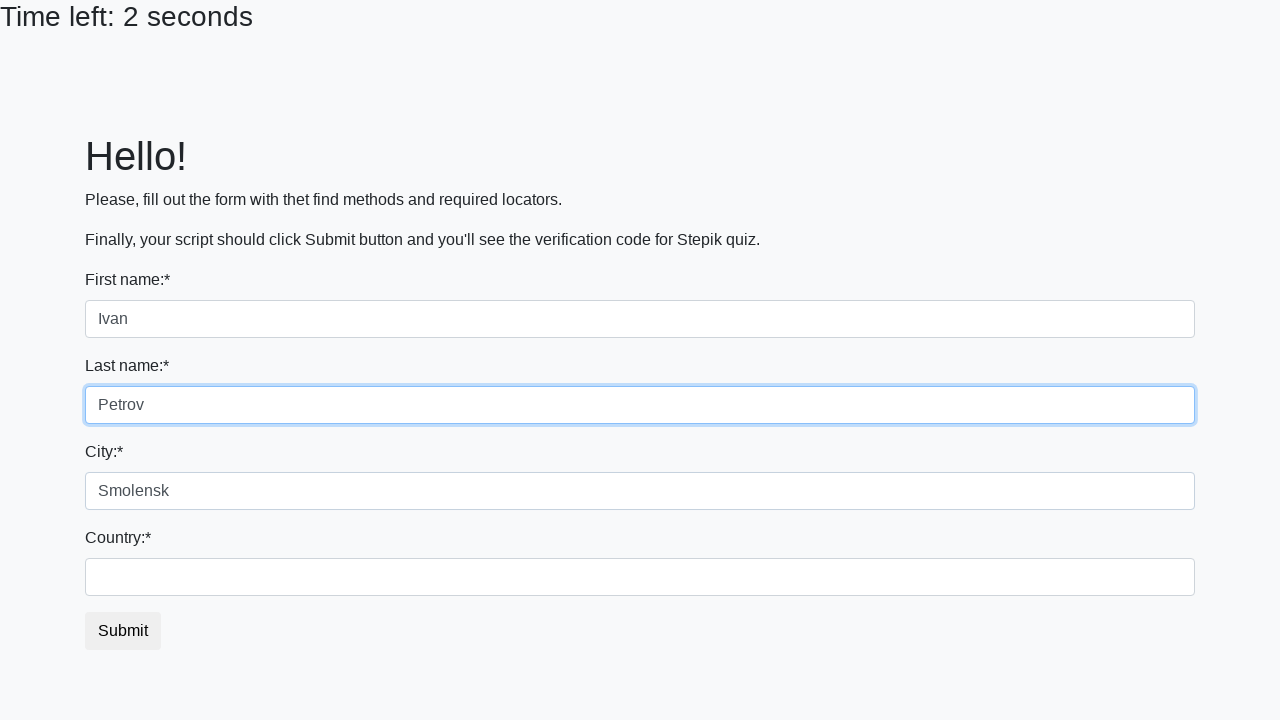

Filled country field with 'Russia' on #country
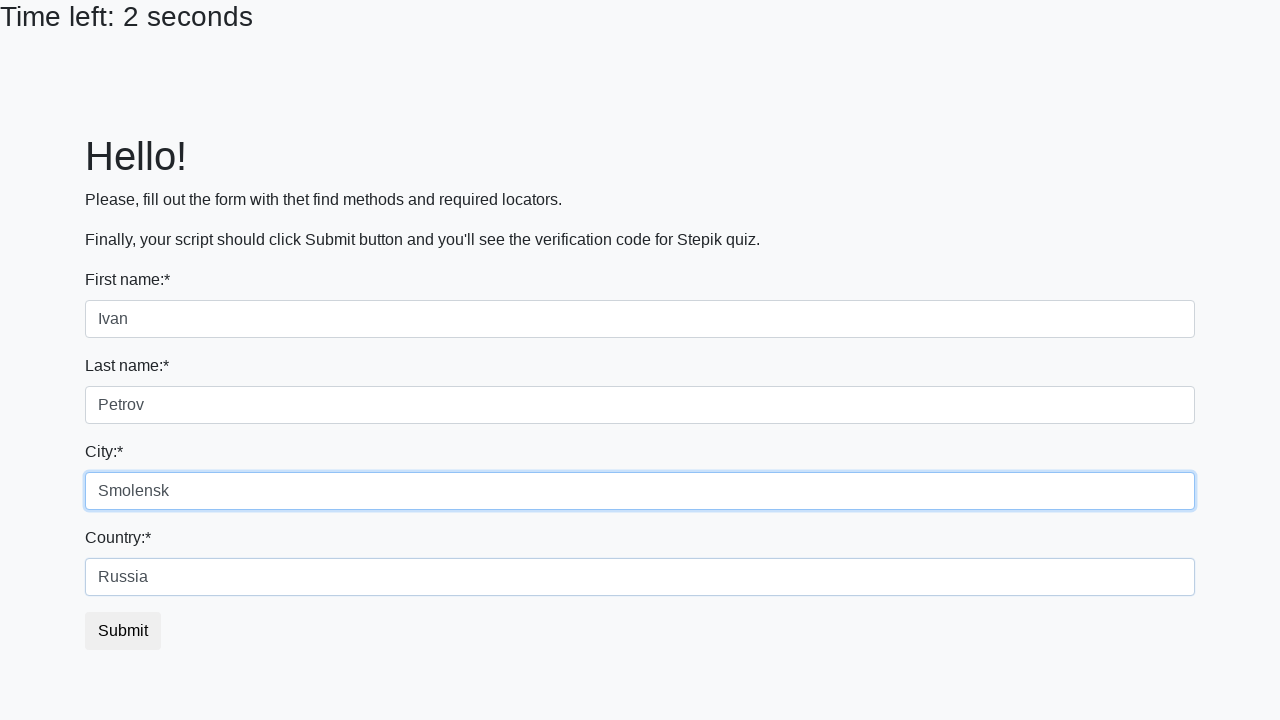

Clicked Submit button to complete form submission at (123, 631) on button:has-text('Submit')
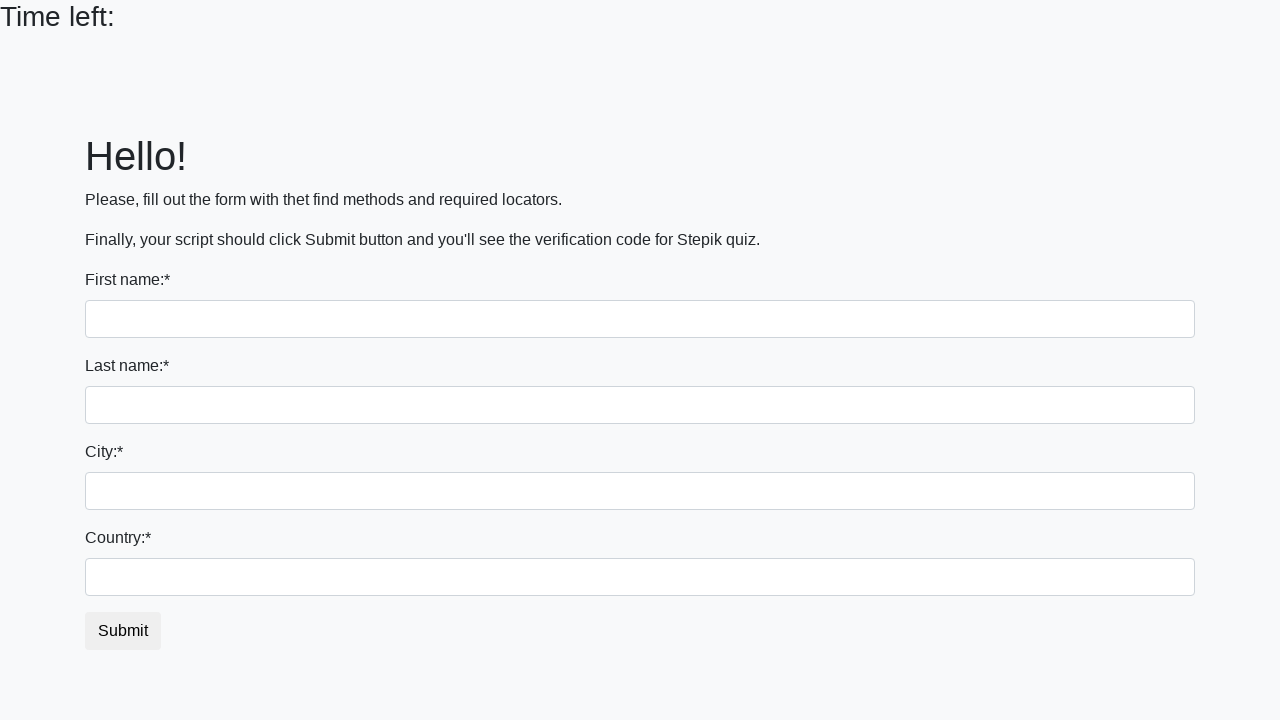

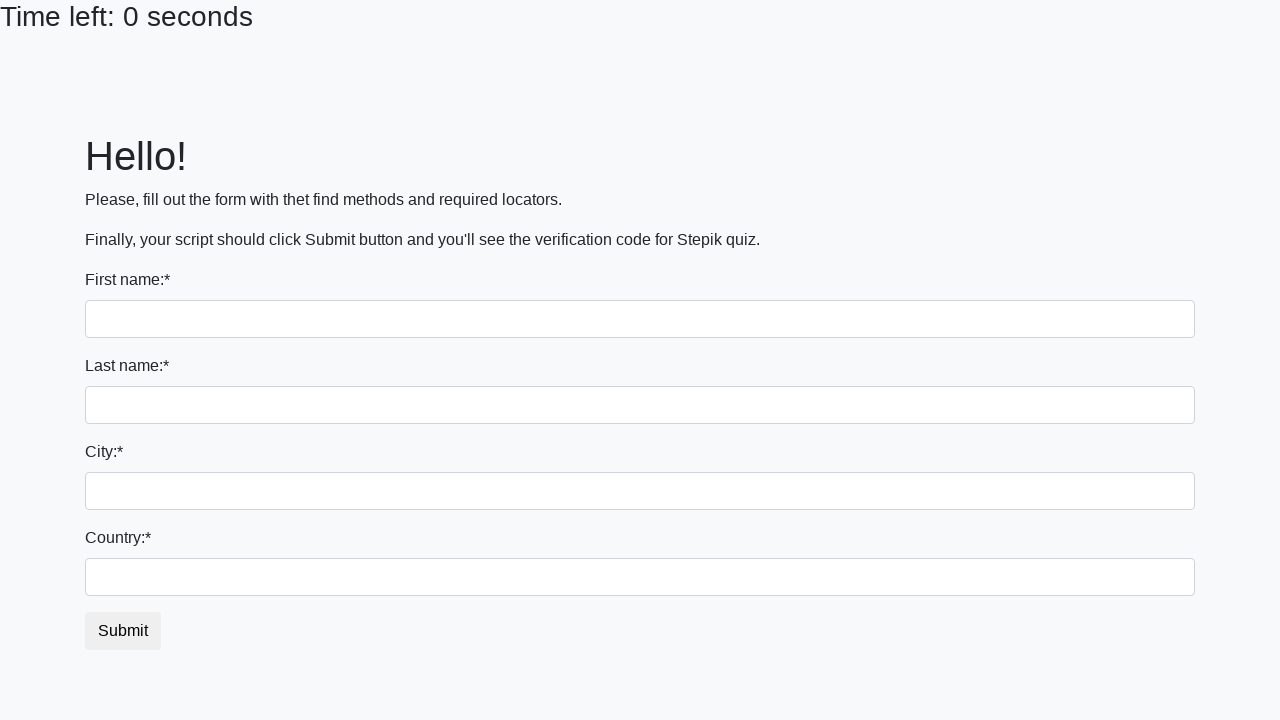